Tests an e-commerce product page by searching for products, adding items to cart through various selection methods, and verifying brand logo text

Starting URL: https://rahulshettyacademy.com/seleniumPractise/#/

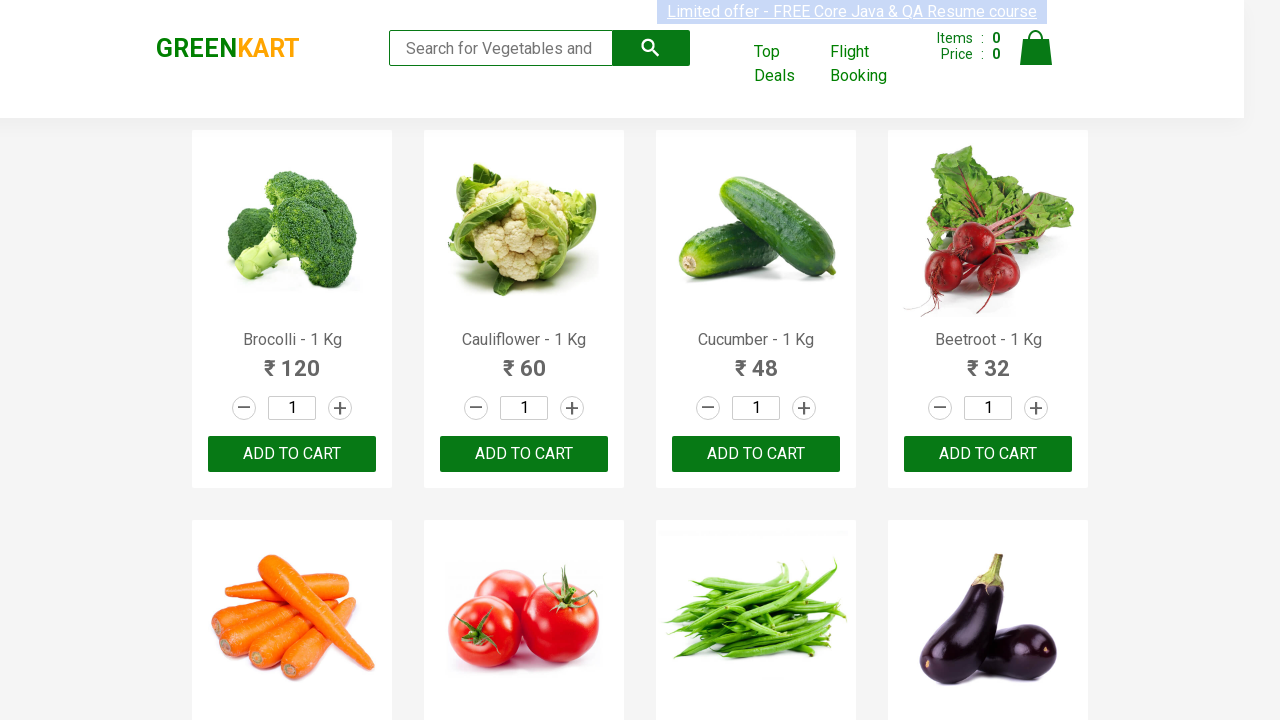

Filled search field with 'ca' to filter products on .search-keyword
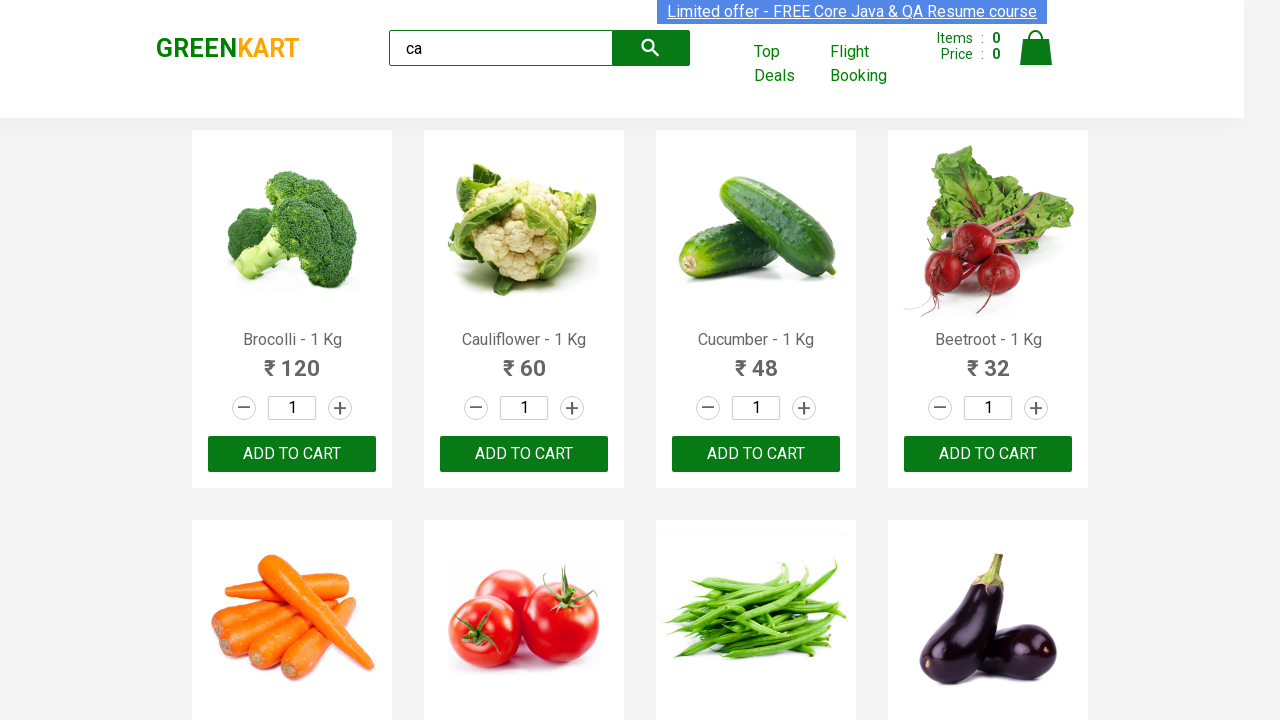

Waited for products to filter
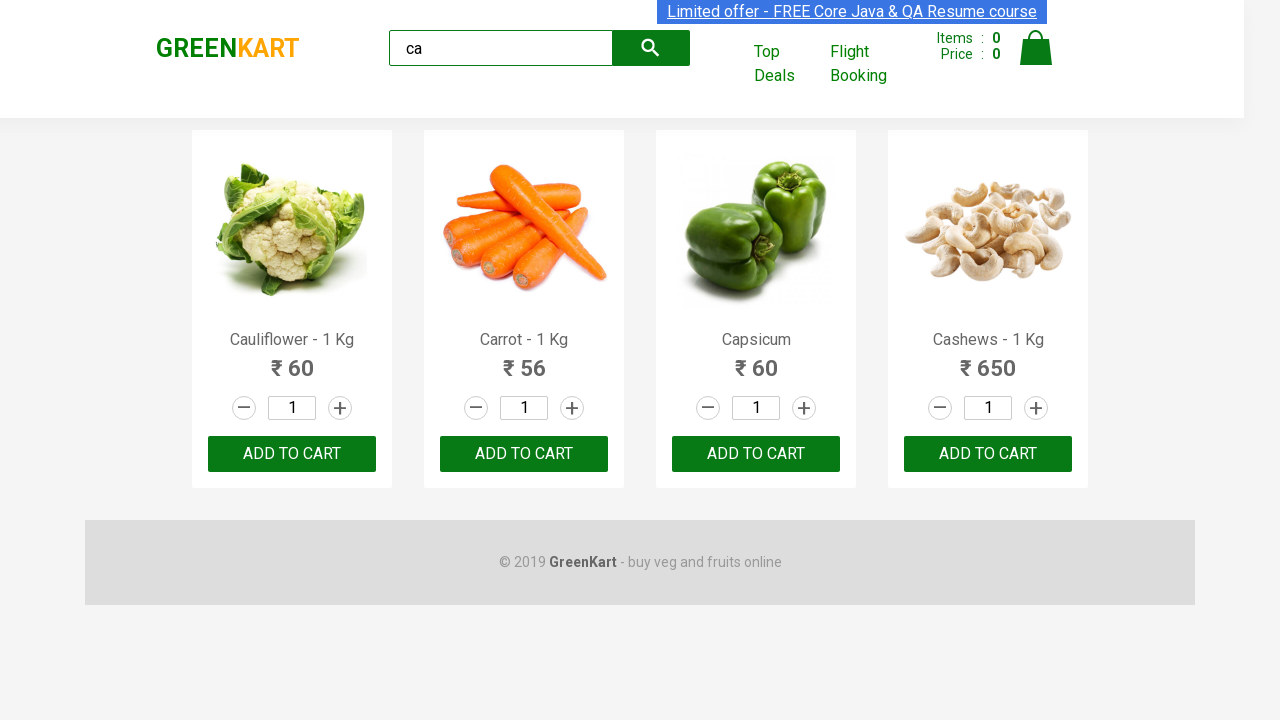

Product list loaded after search
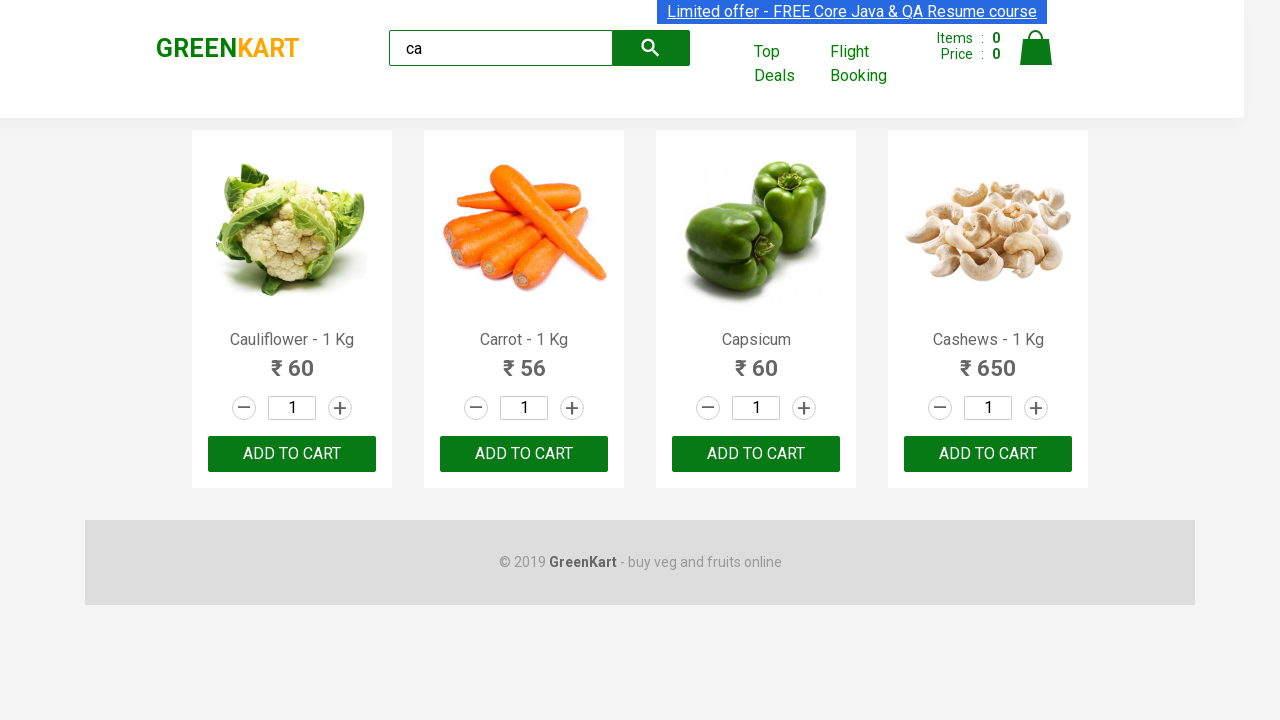

Verified that 4 products are displayed after search
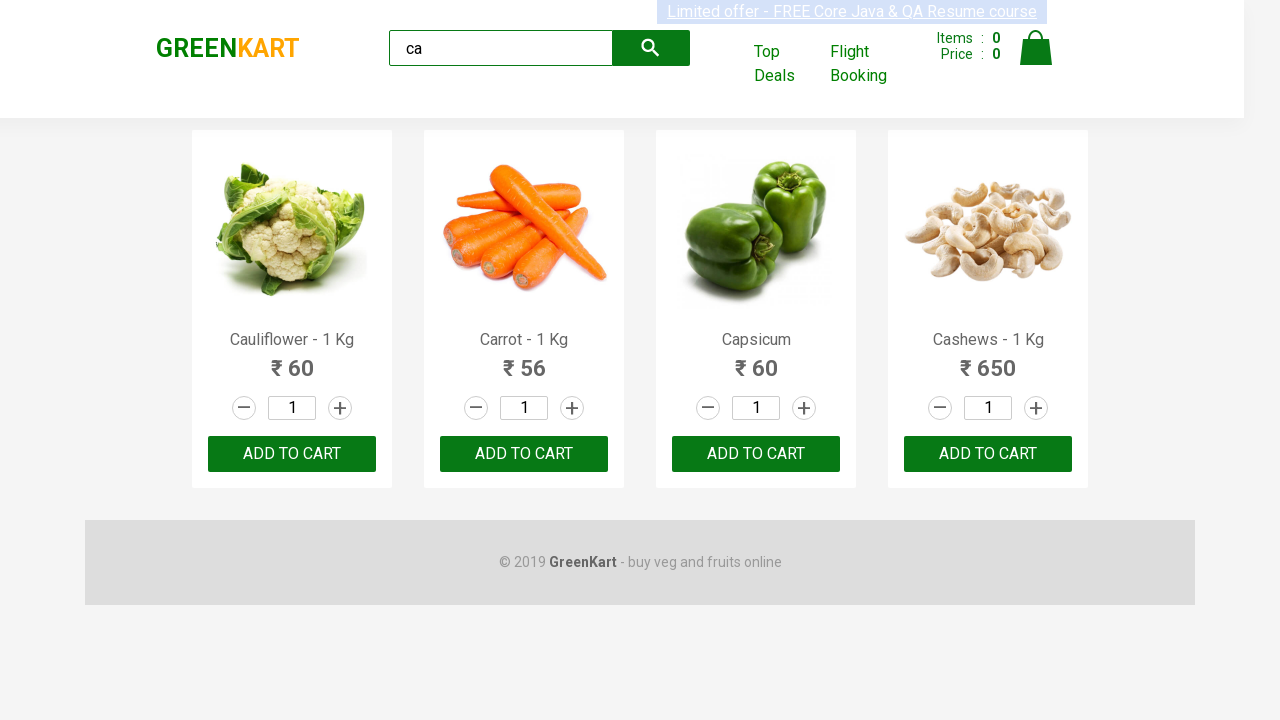

Clicked ADD TO CART for the third product at (756, 454) on .products .product >> nth=2 >> internal:text="ADD TO CART"i
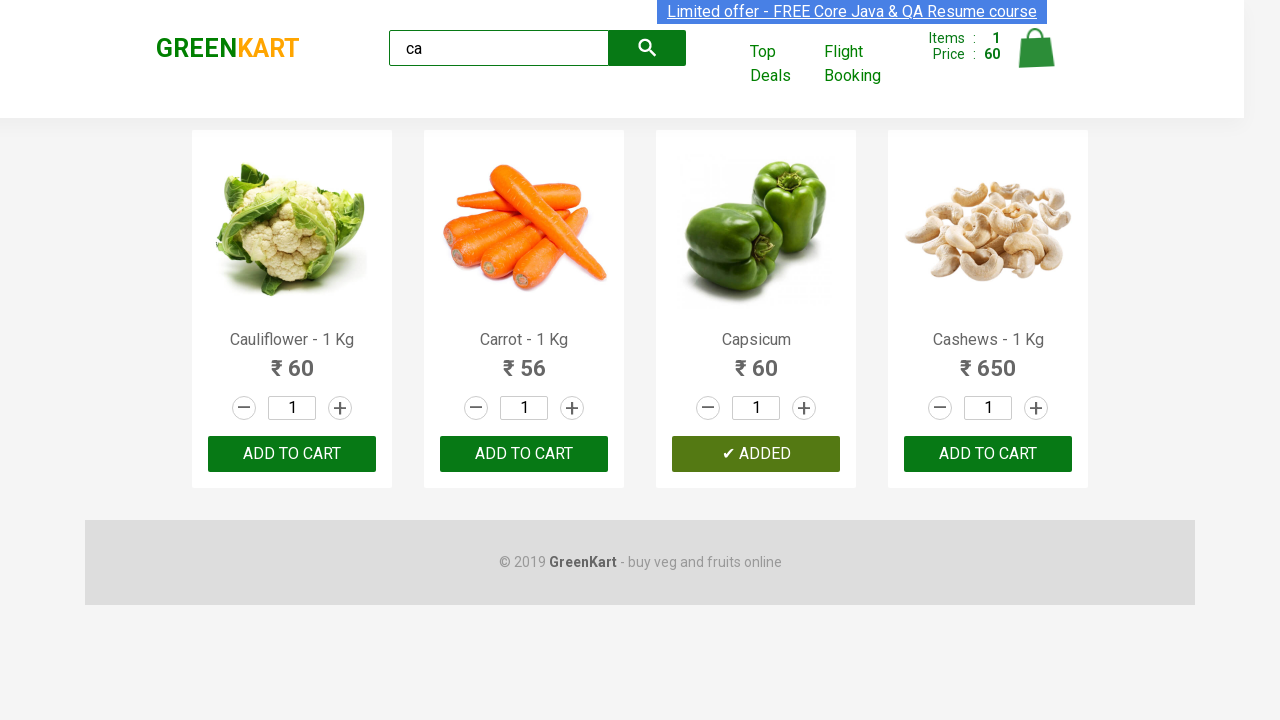

Clicked ADD TO CART for Cashews product at (988, 454) on .products .product >> nth=3 >> button
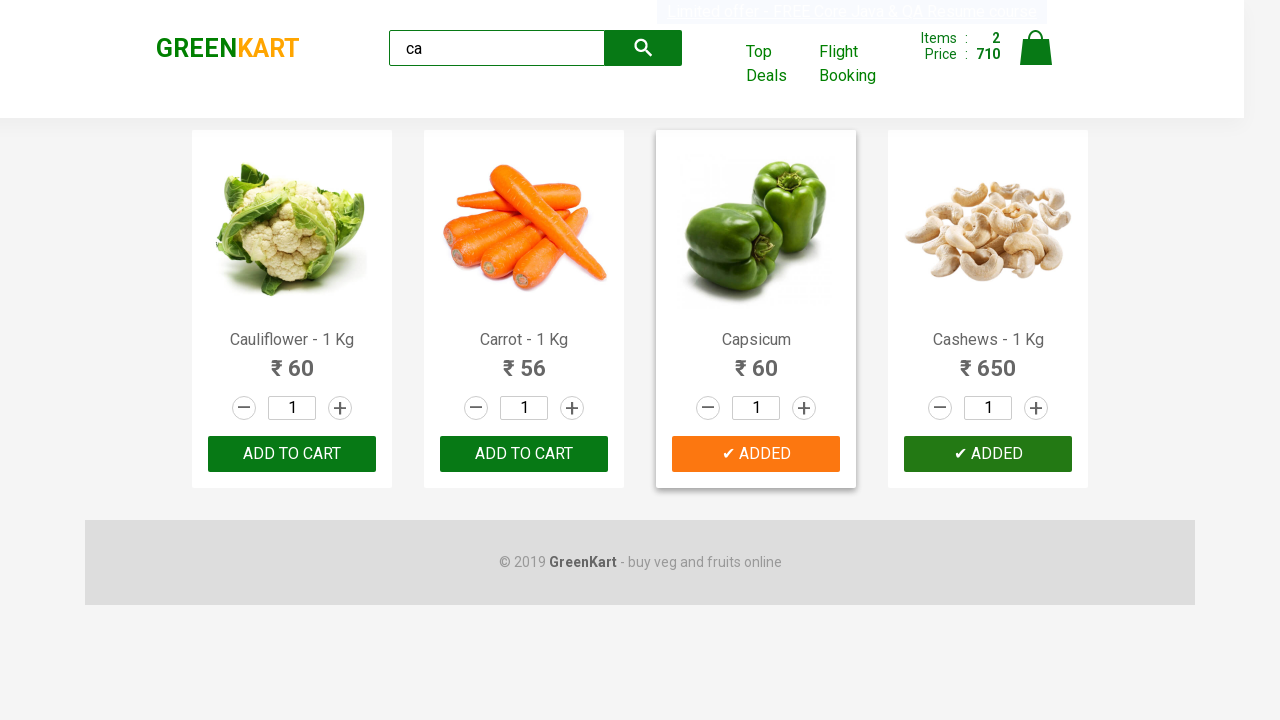

Verified brand logo text is 'GREENKART'
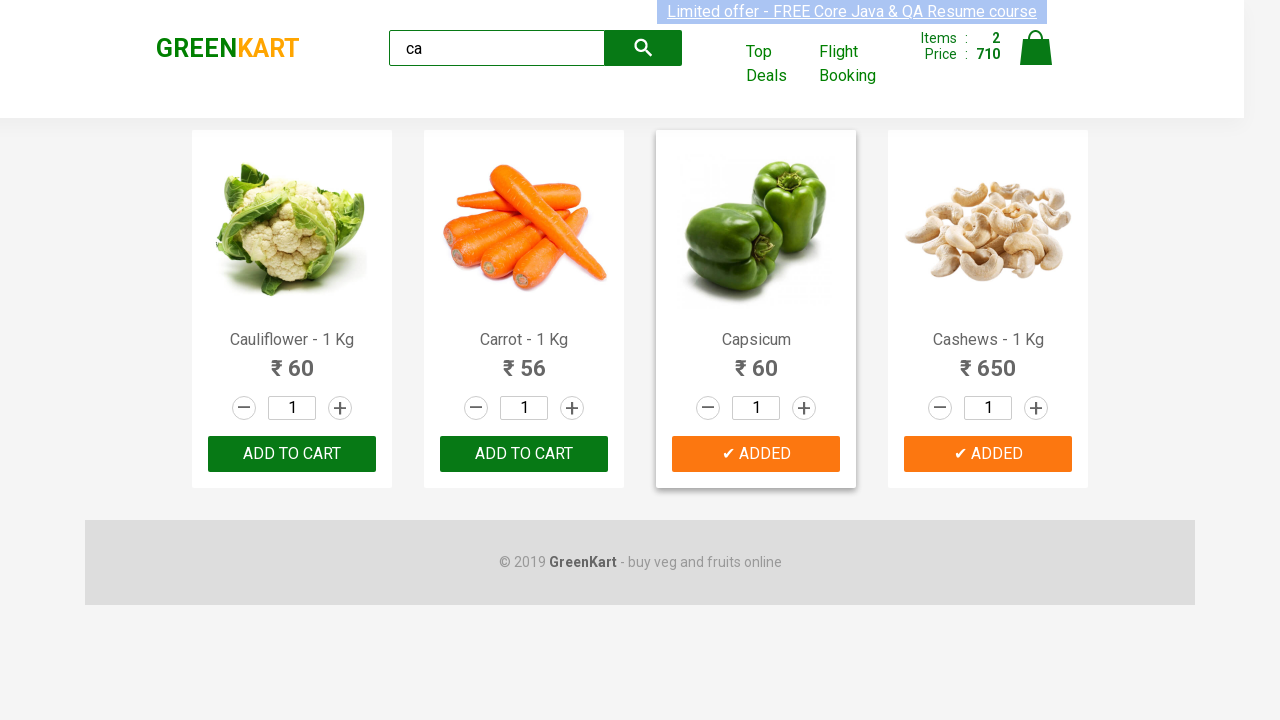

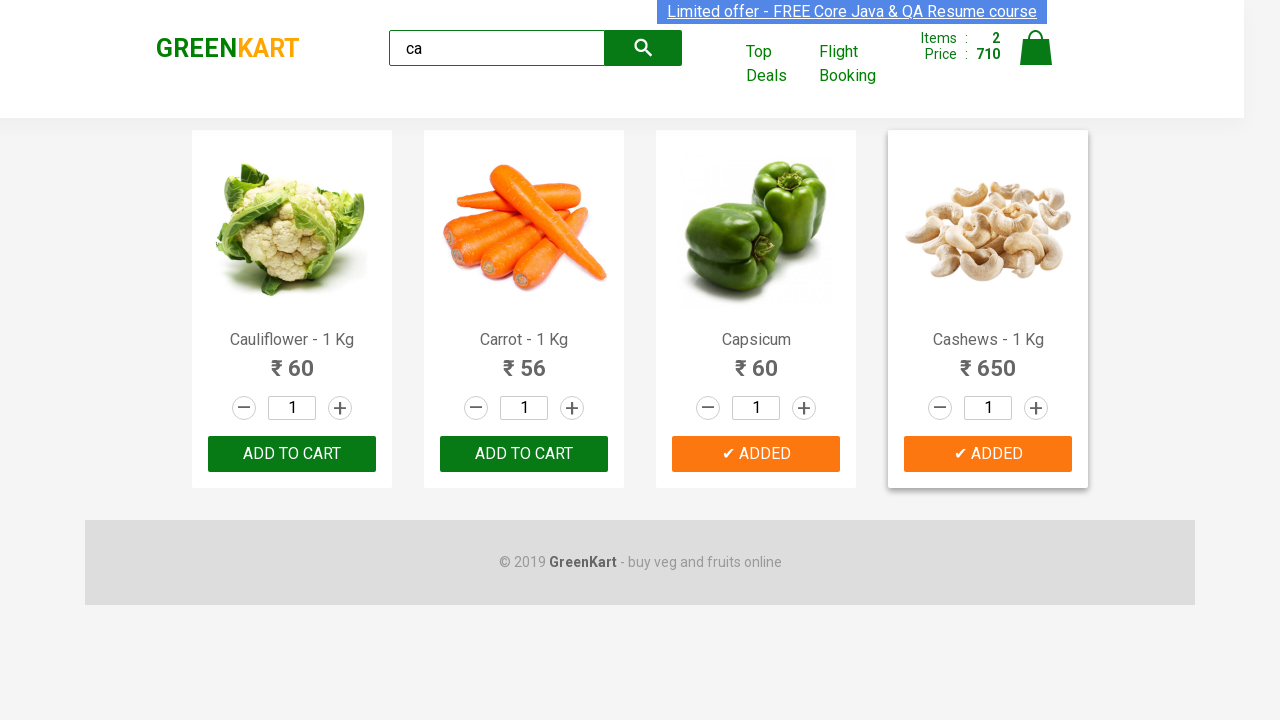